Tests IT Bootcamp website navigation, search functionality, and browser window management by navigating through pages, performing a search for "testiranje", and manipulating window size

Starting URL: https://itbootcamp.rs/

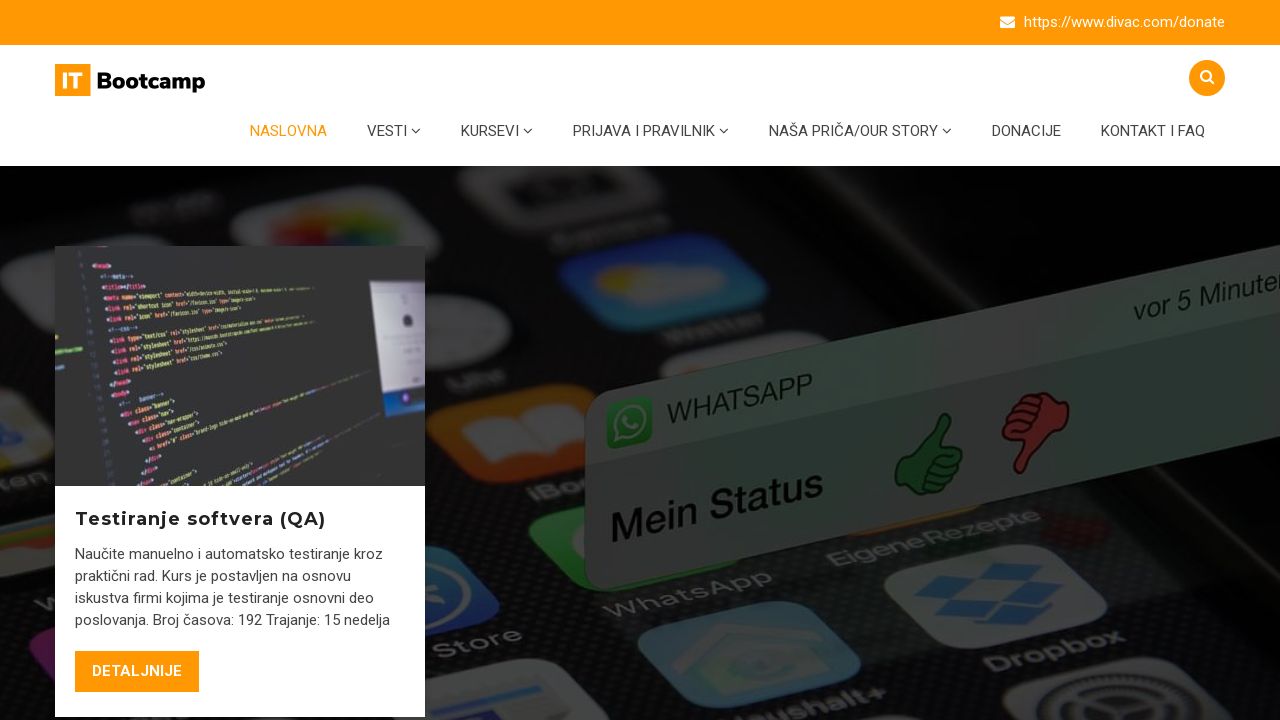

Navigated to IT Bootcamp software testing course page
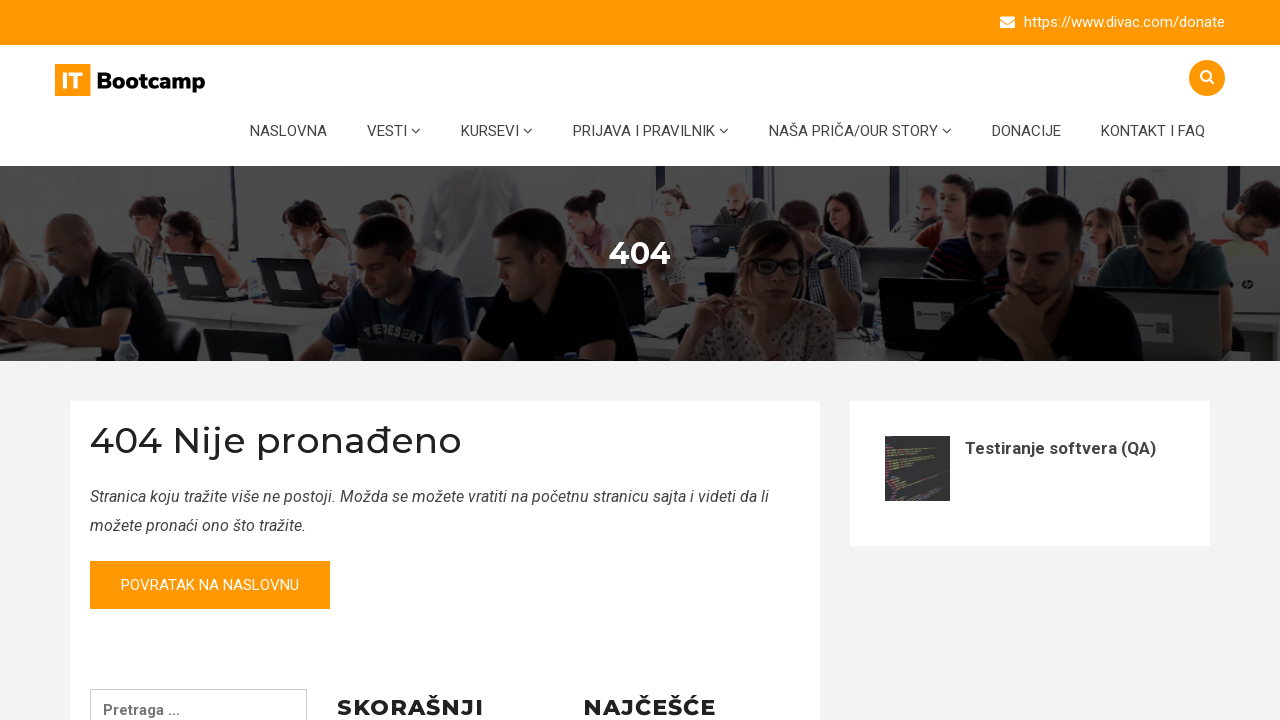

Reloaded the course page
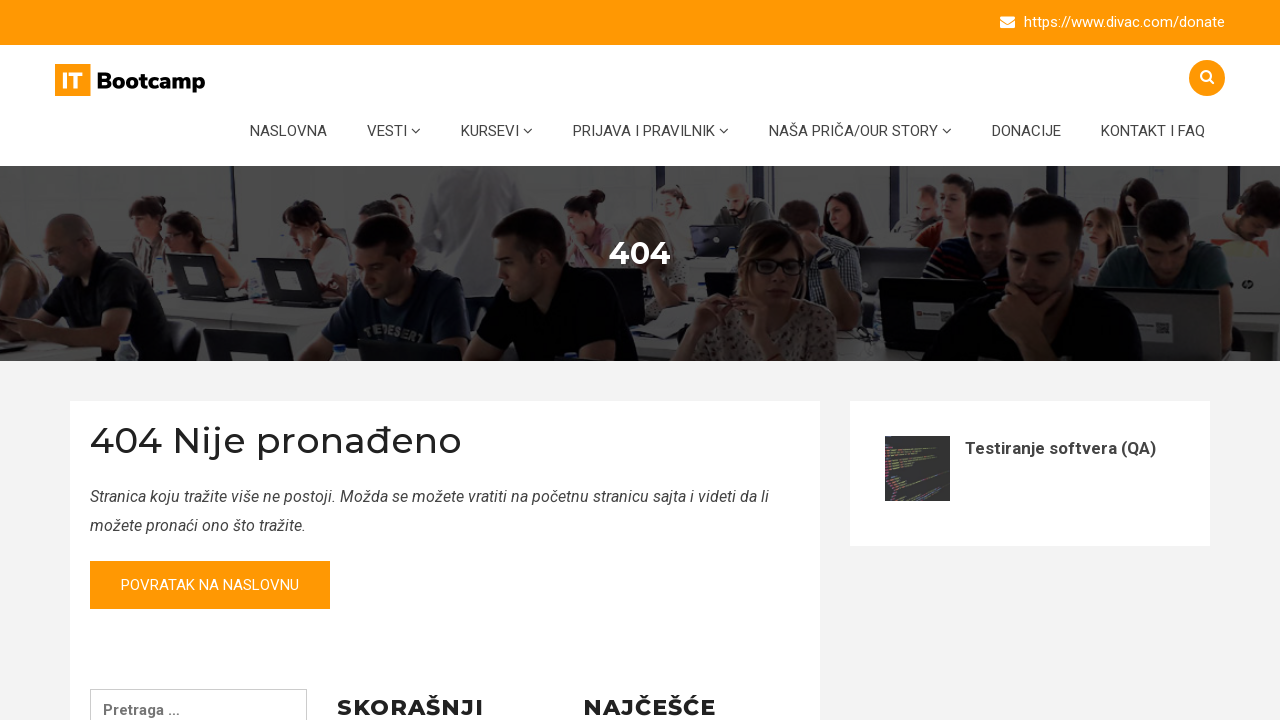

Navigated to student obligations page
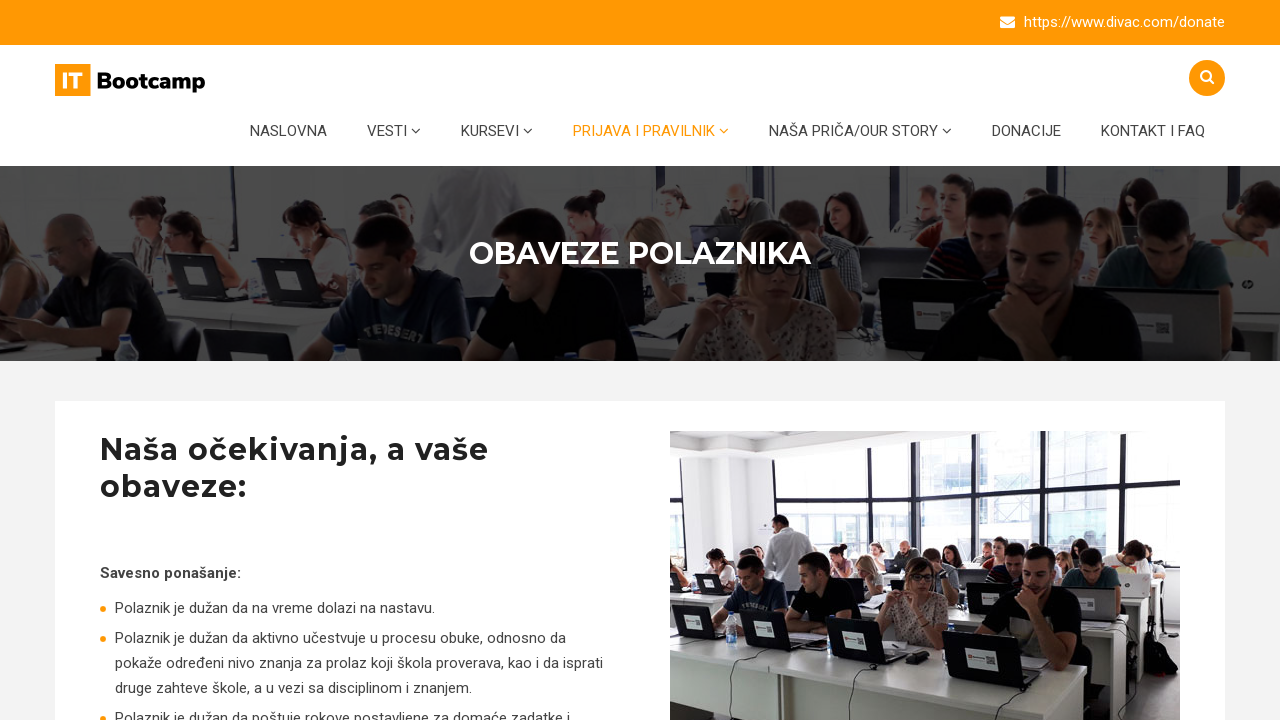

Navigated back to previous page
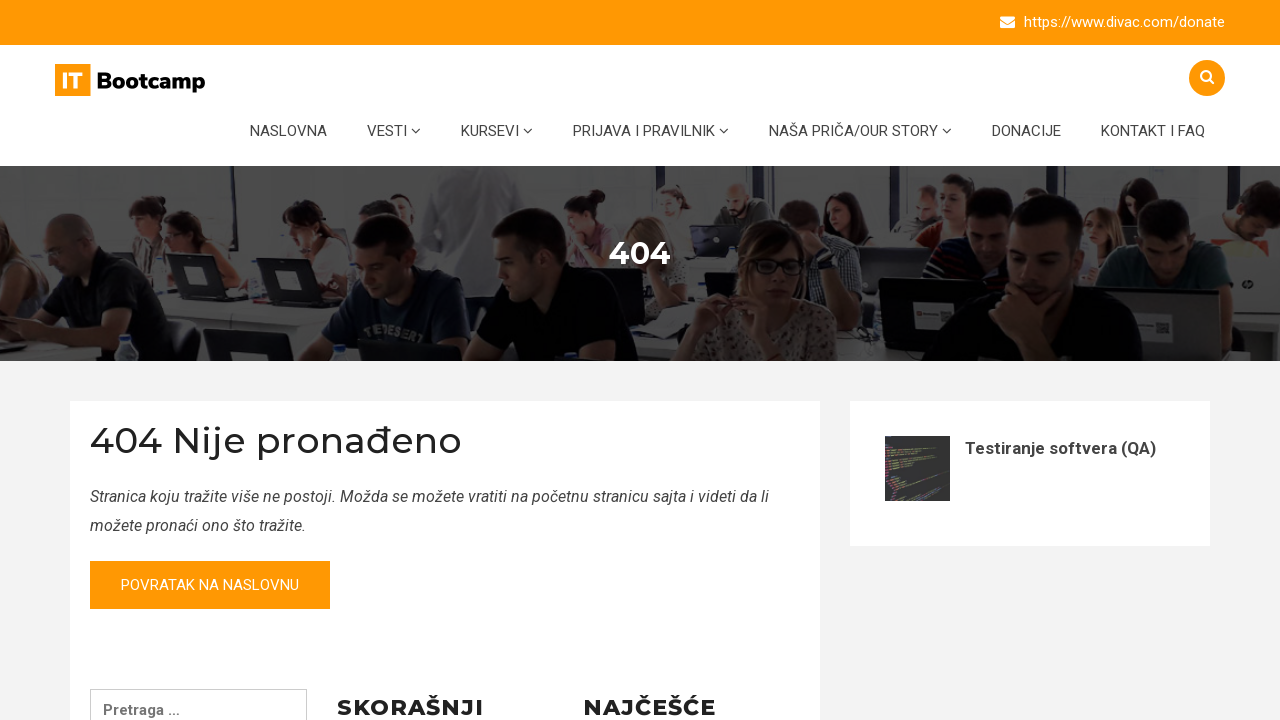

Navigated forward to student obligations page
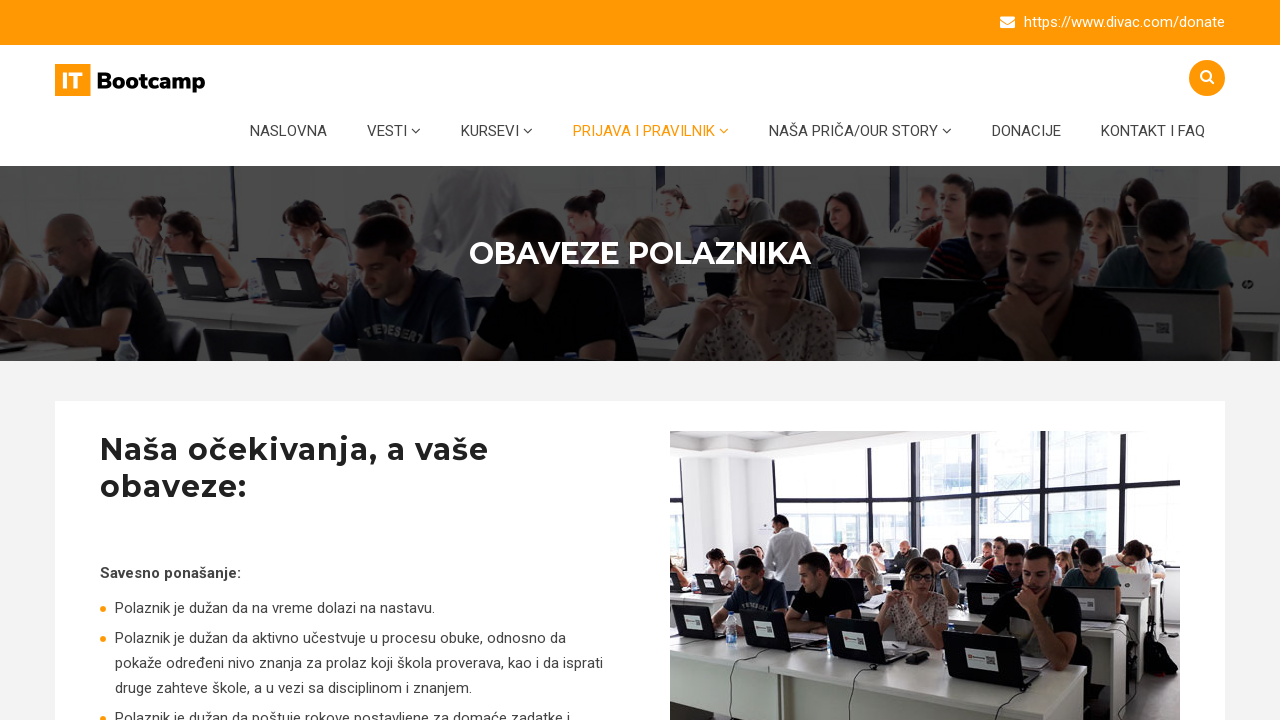

Clicked search button in header at (1207, 78) on xpath=//*[@id="masthead"]/div[2]/div/div/div[2]/a
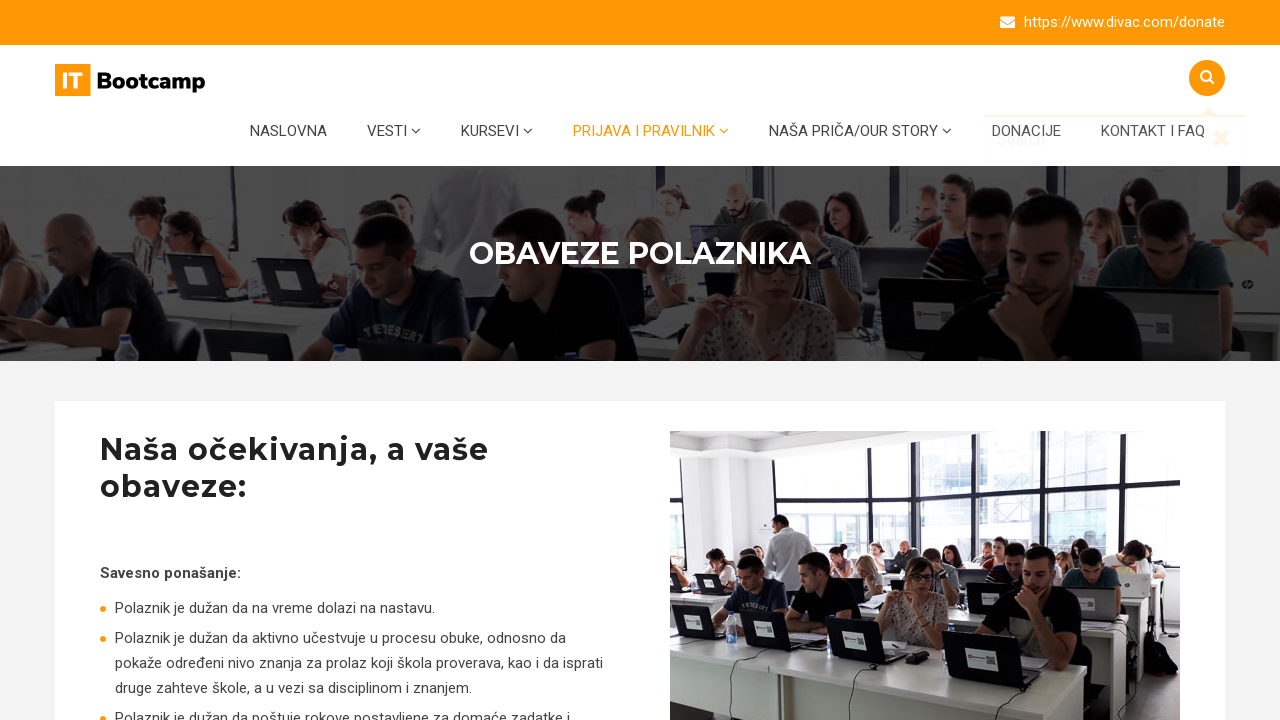

Filled search field with 'testiranje' on //*[@id="masthead"]/div[2]/div/div/form/div/div/input
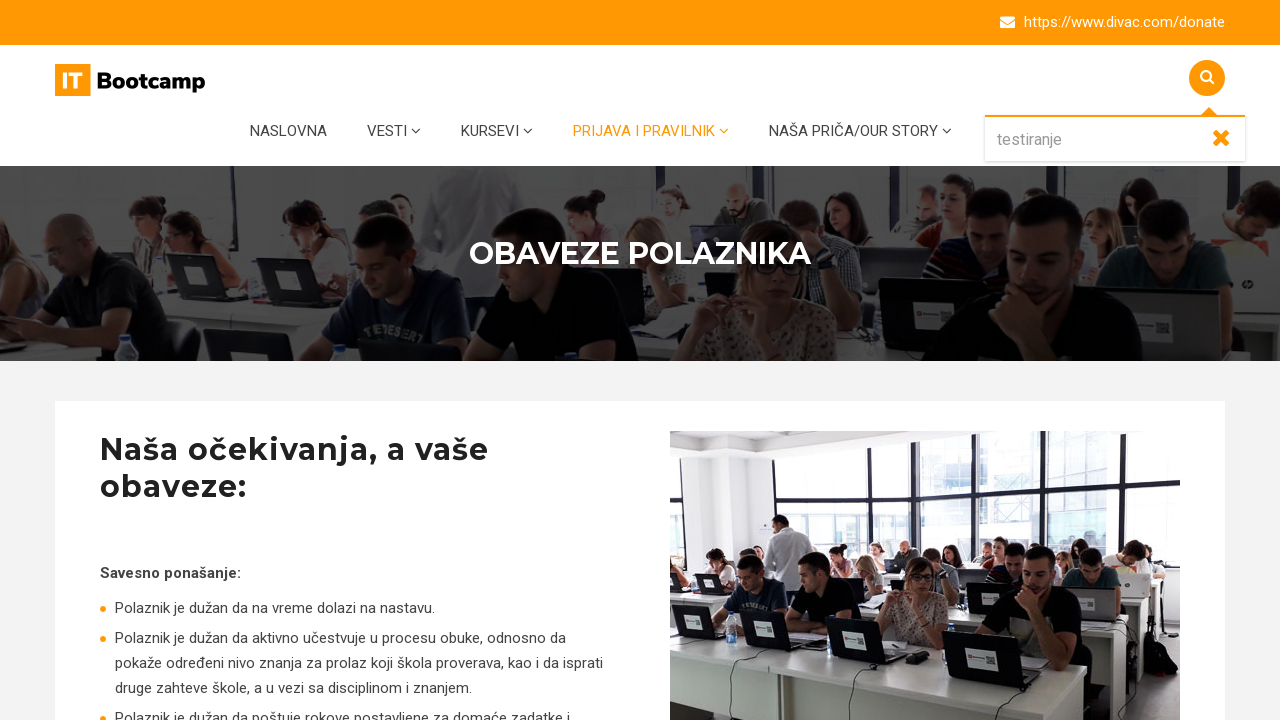

Pressed Enter to submit search for 'testiranje' on //*[@id="masthead"]/div[2]/div/div/form/div/div/input
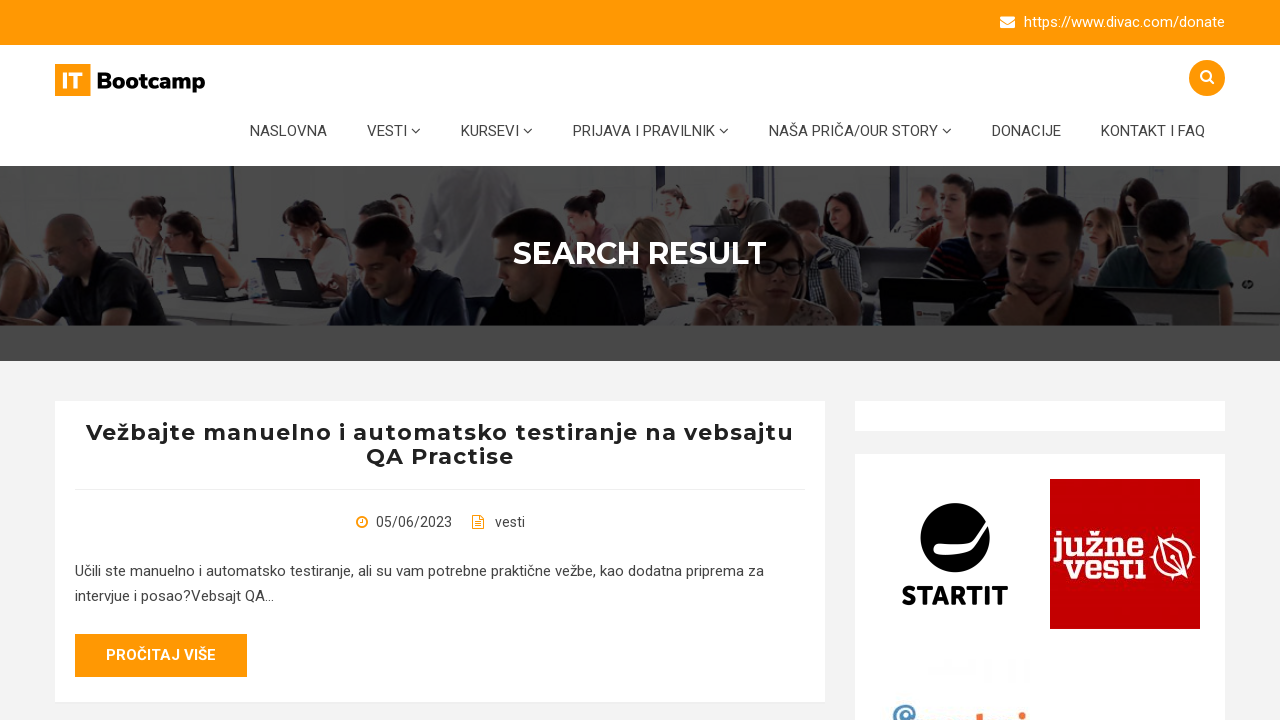

Search results page loaded and network idle
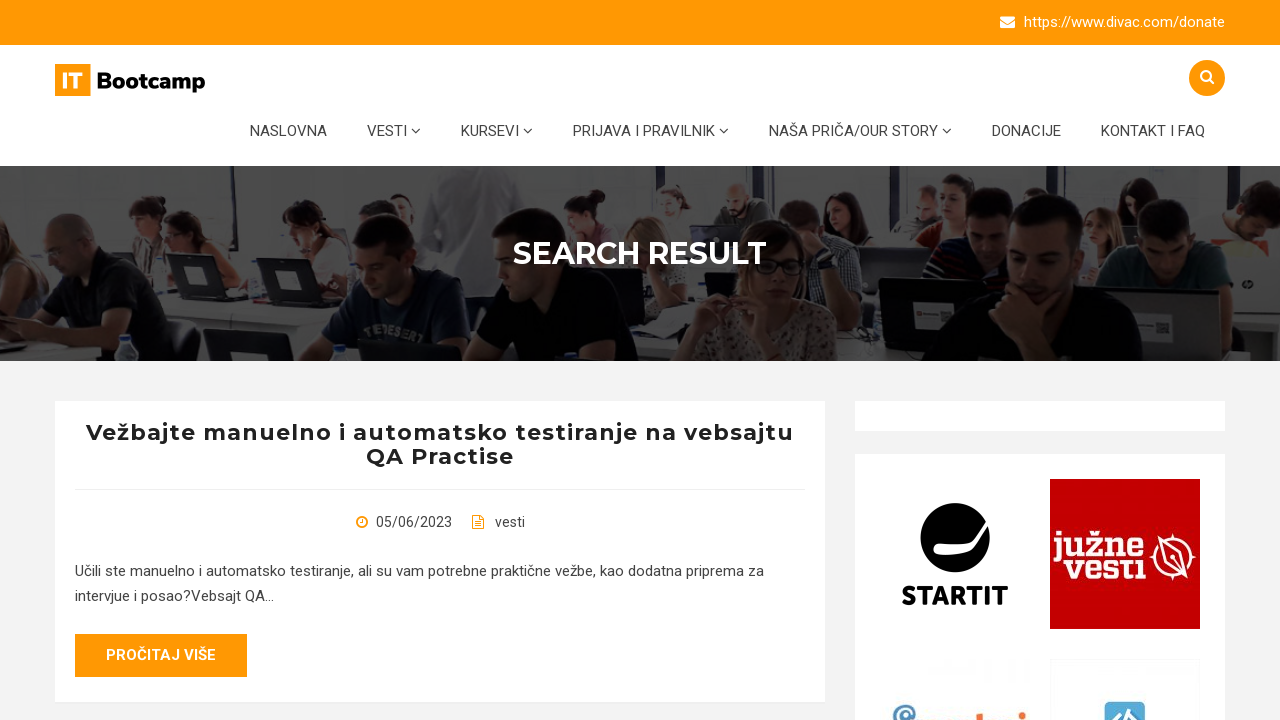

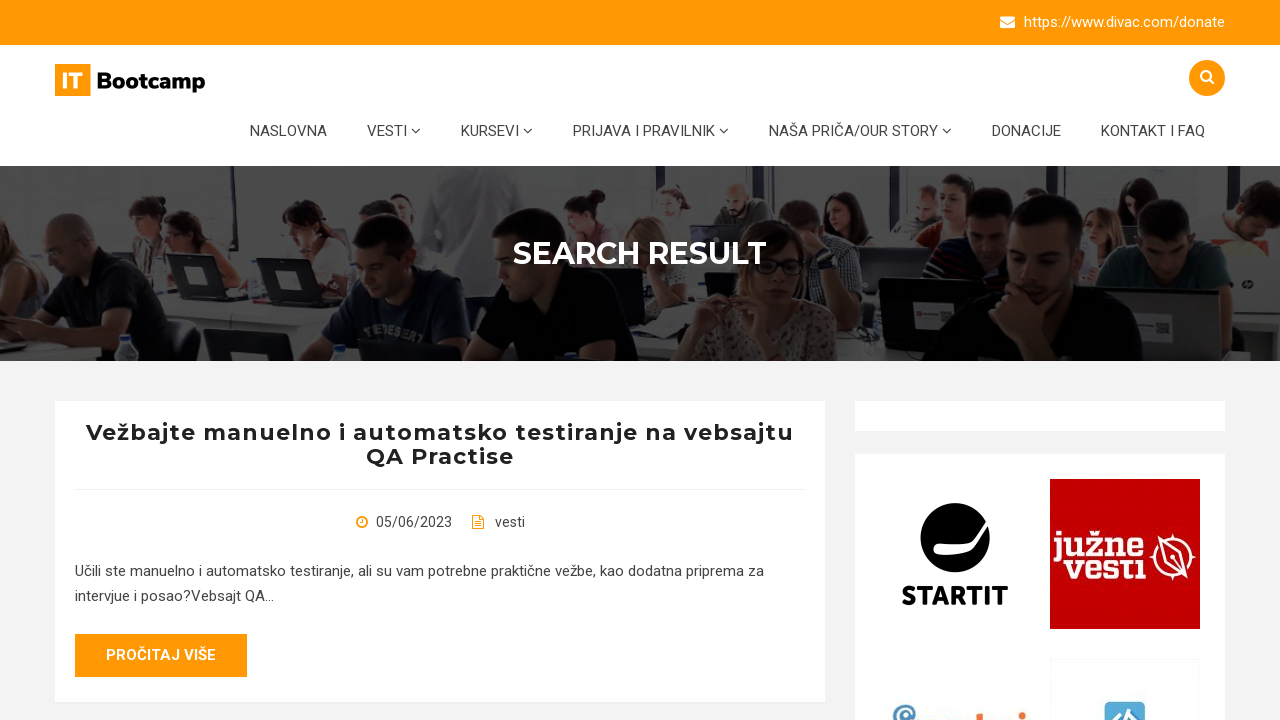